Creates a new paste on Pastebin by entering text content, selecting a 10-minute expiration time, entering a paste name, and clicking the create button.

Starting URL: https://pastebin.com

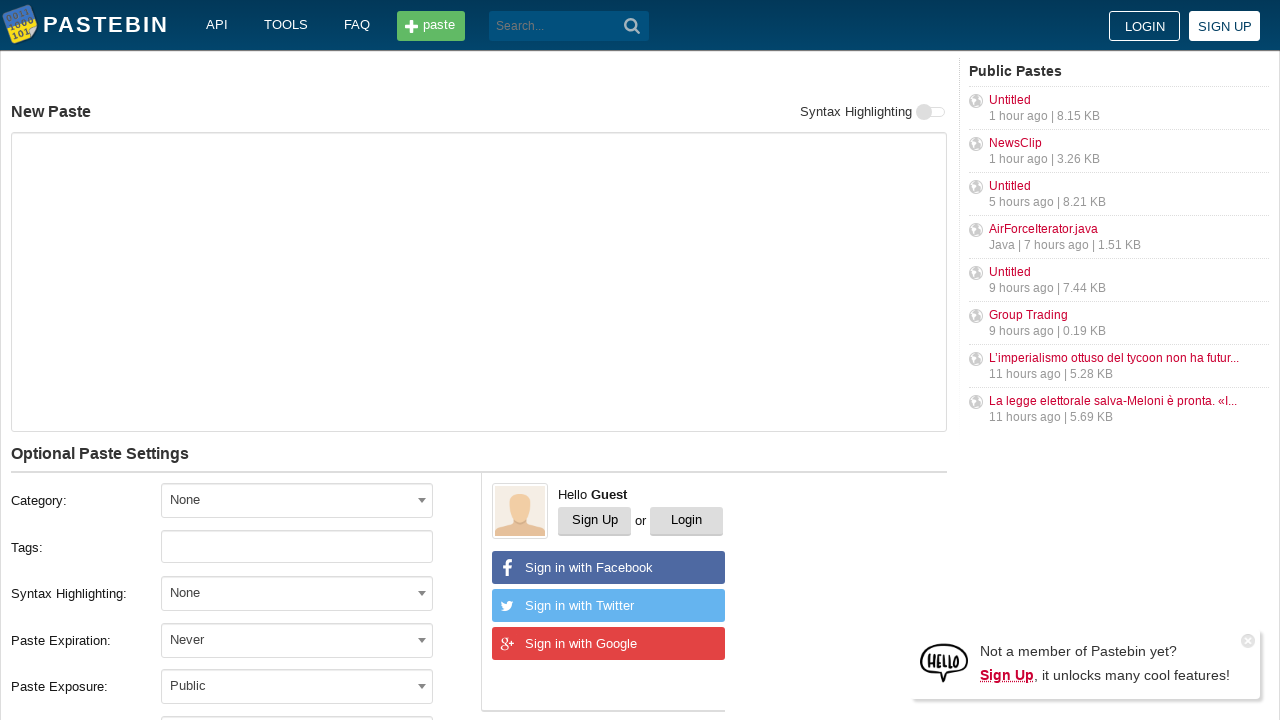

Filled paste content field with sample text on #postform-text
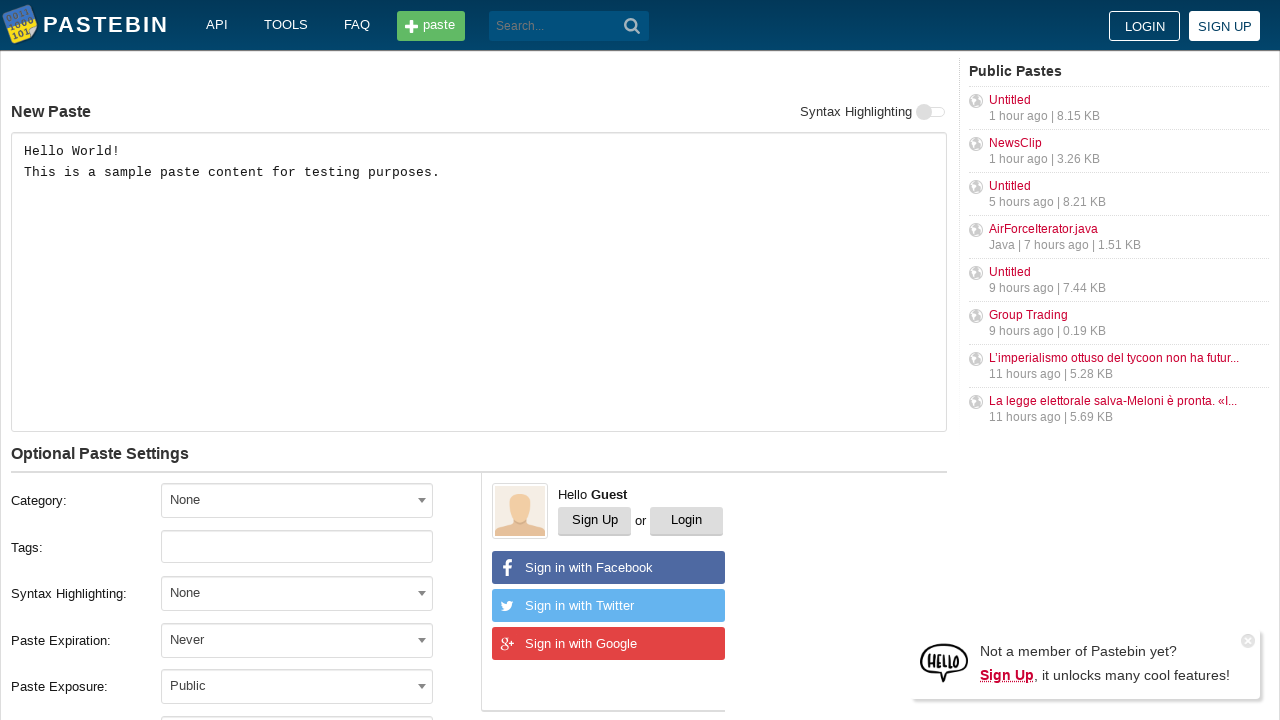

Clicked expiration dropdown to open it at (297, 640) on #select2-postform-expiration-container
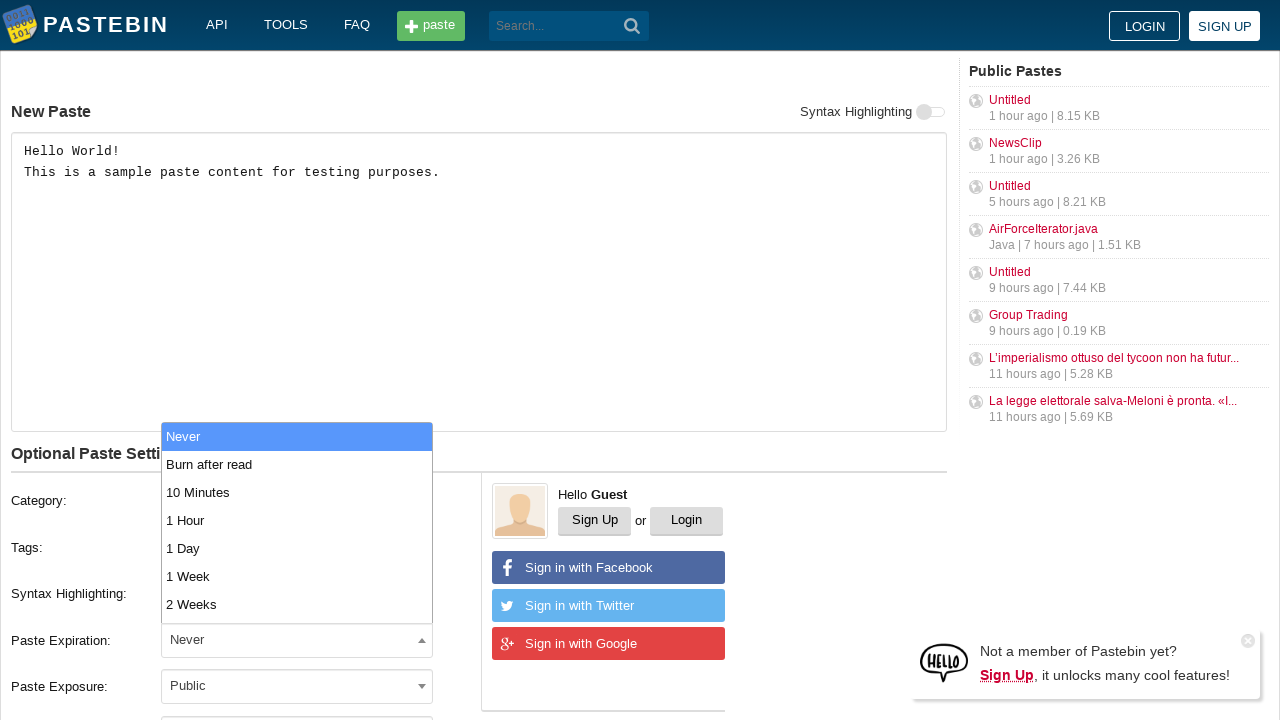

Selected '10 Minutes' expiration option at (297, 492) on xpath=//li[text()='10 Minutes']
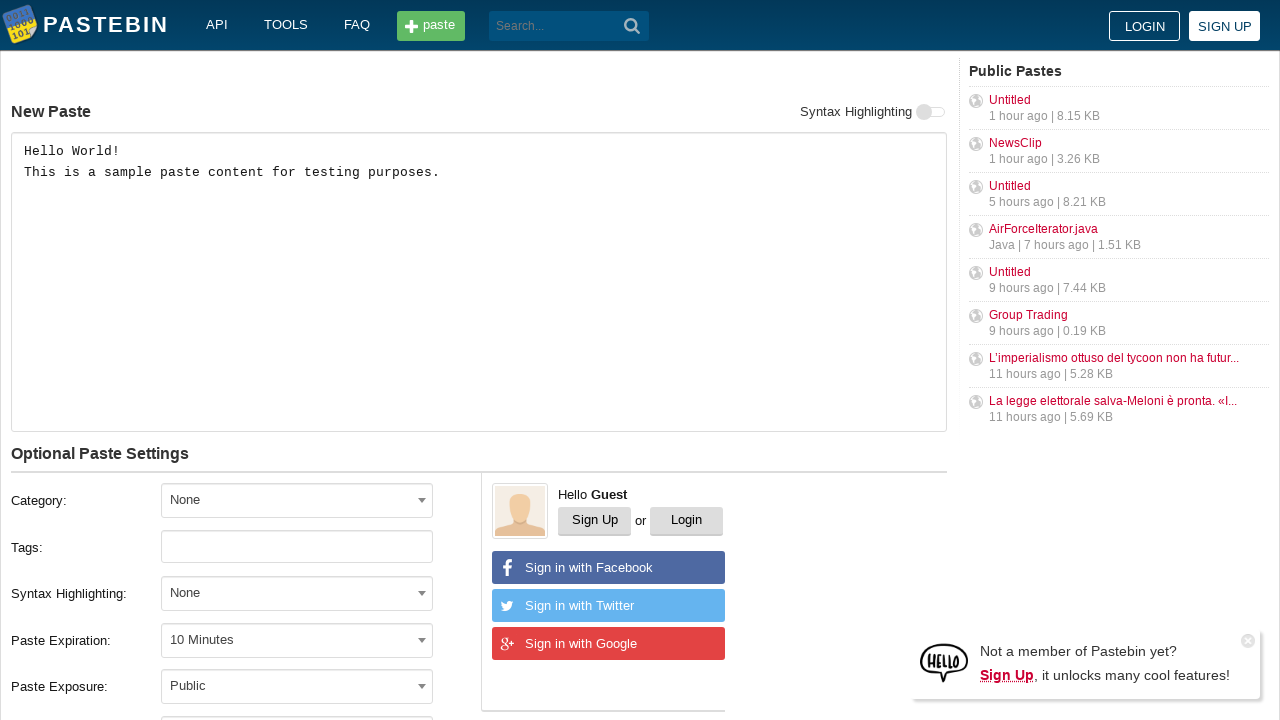

Filled paste name field with 'Test Paste 2024' on #postform-name
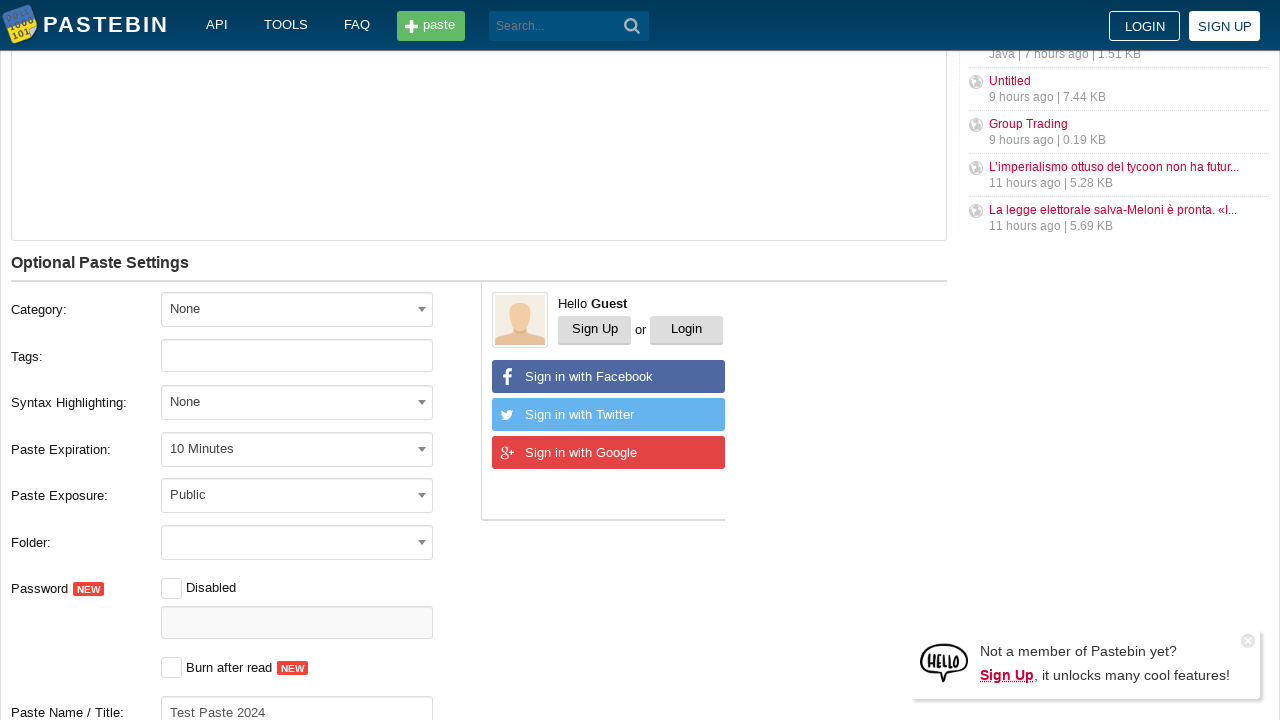

Clicked 'Create New Paste' button to submit the form at (240, 400) on button.btn.-big
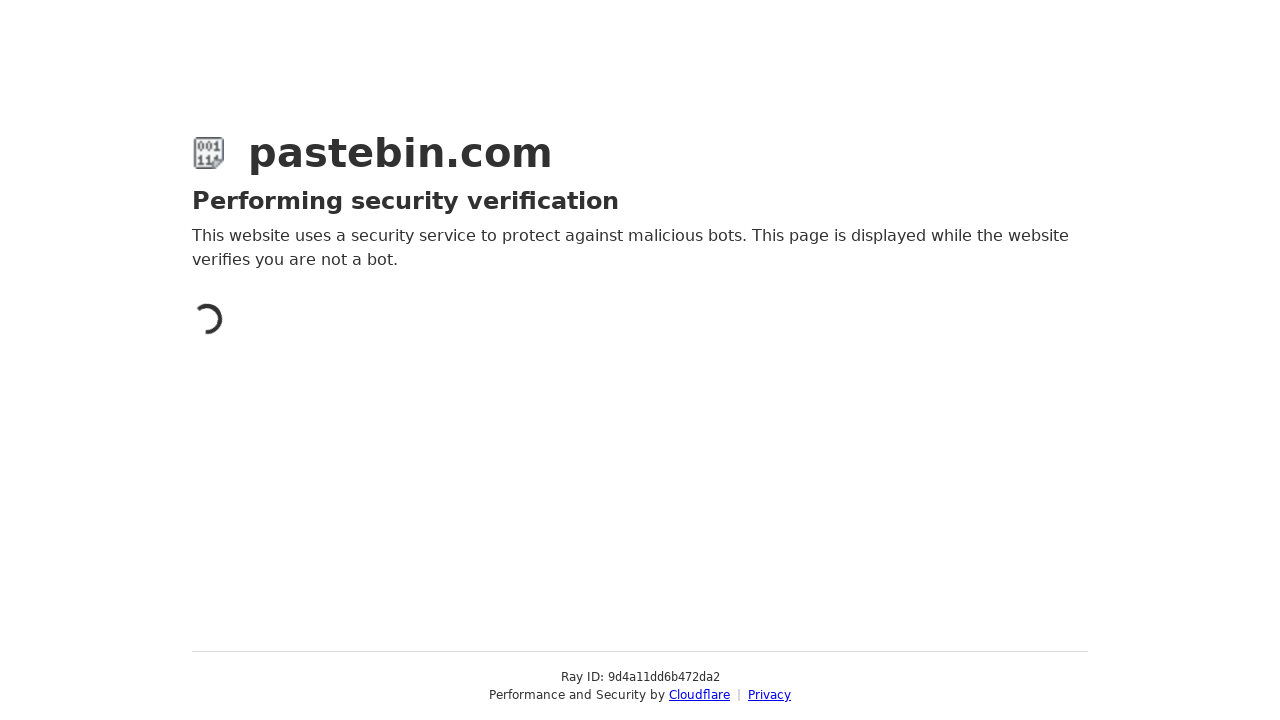

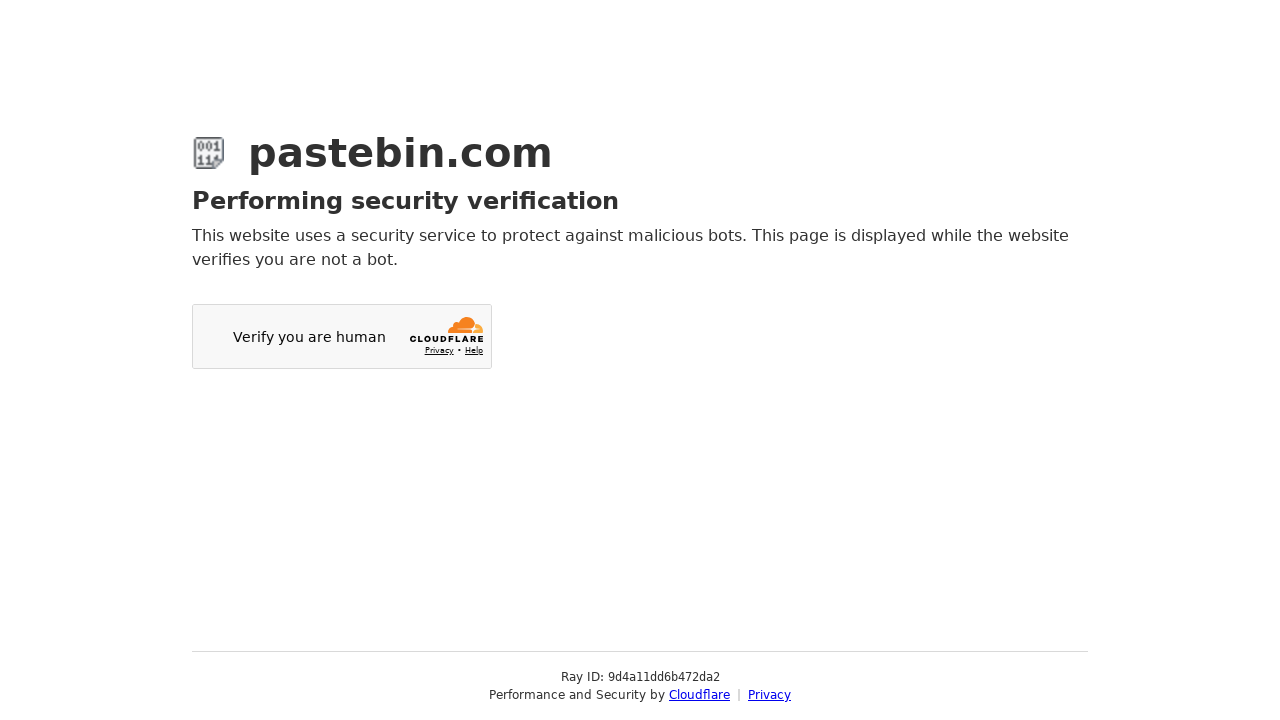